Tests that the LinkedIn social media link opens a new page to linkedin.com

Starting URL: https://www.npu.cz

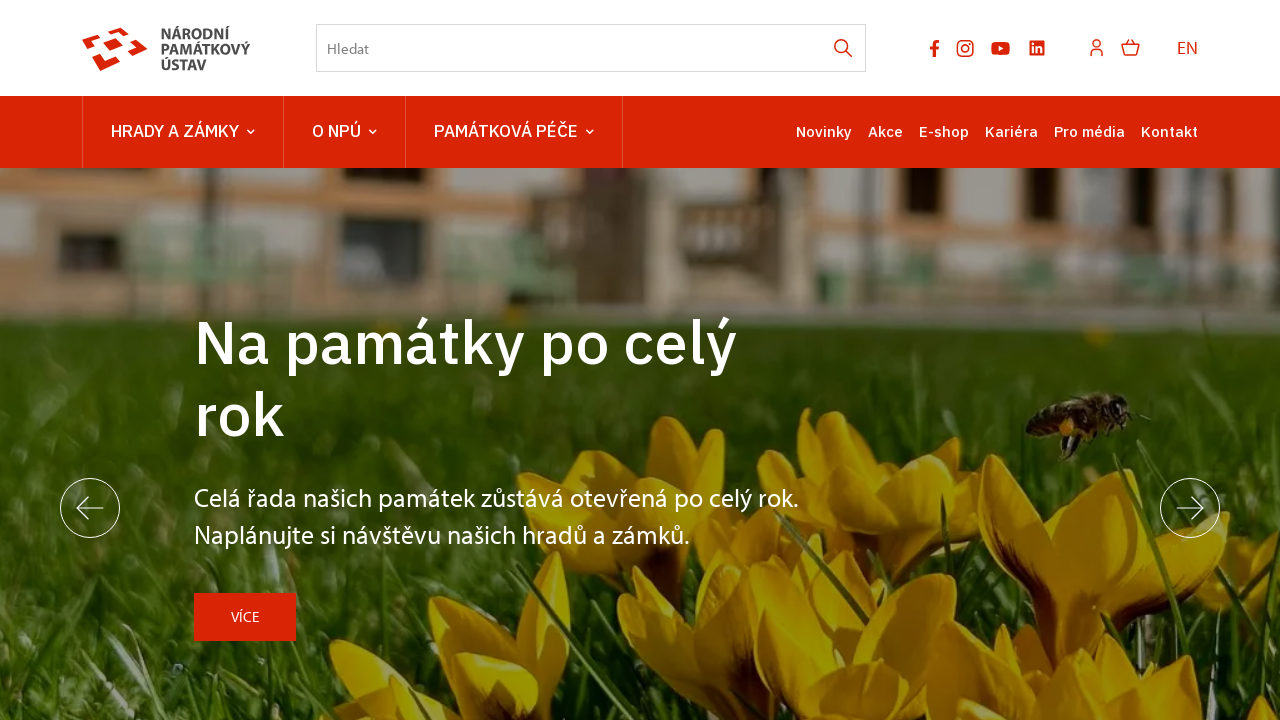

Located LinkedIn social media link
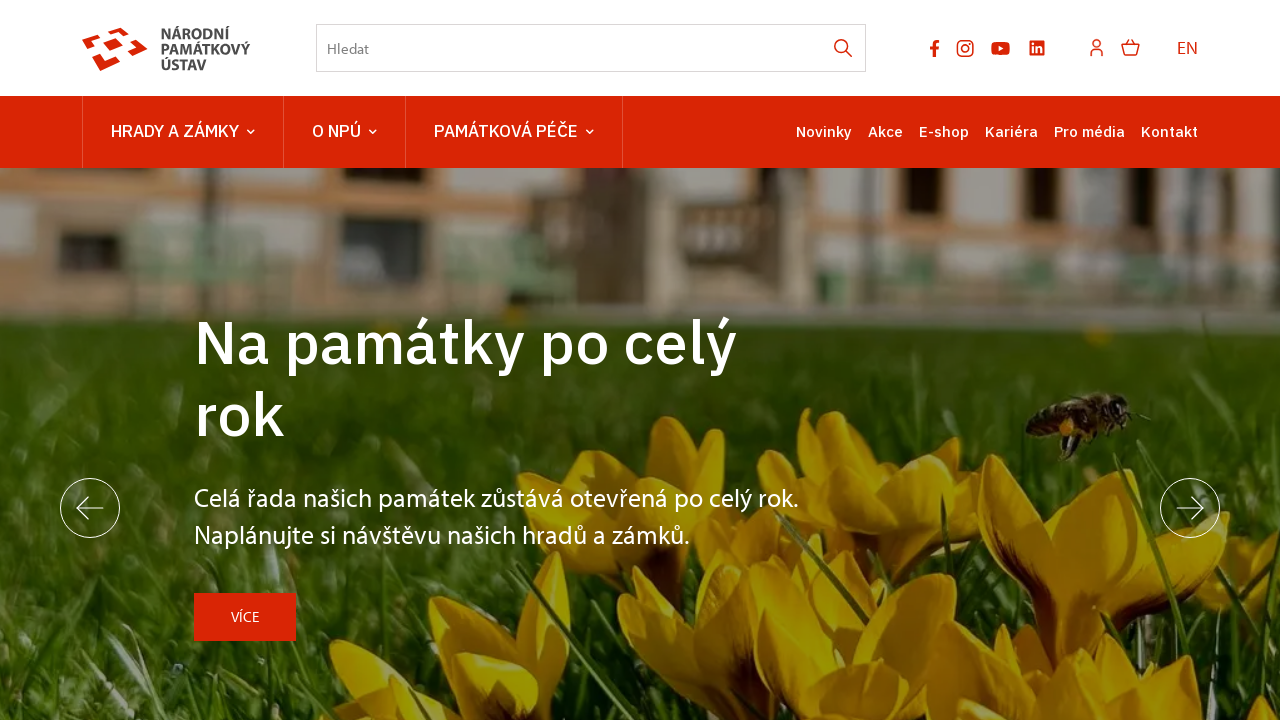

Clicked LinkedIn link and new page started opening at (1037, 48) on ul.socials li.socials-item a[href*="linkedin.com"]
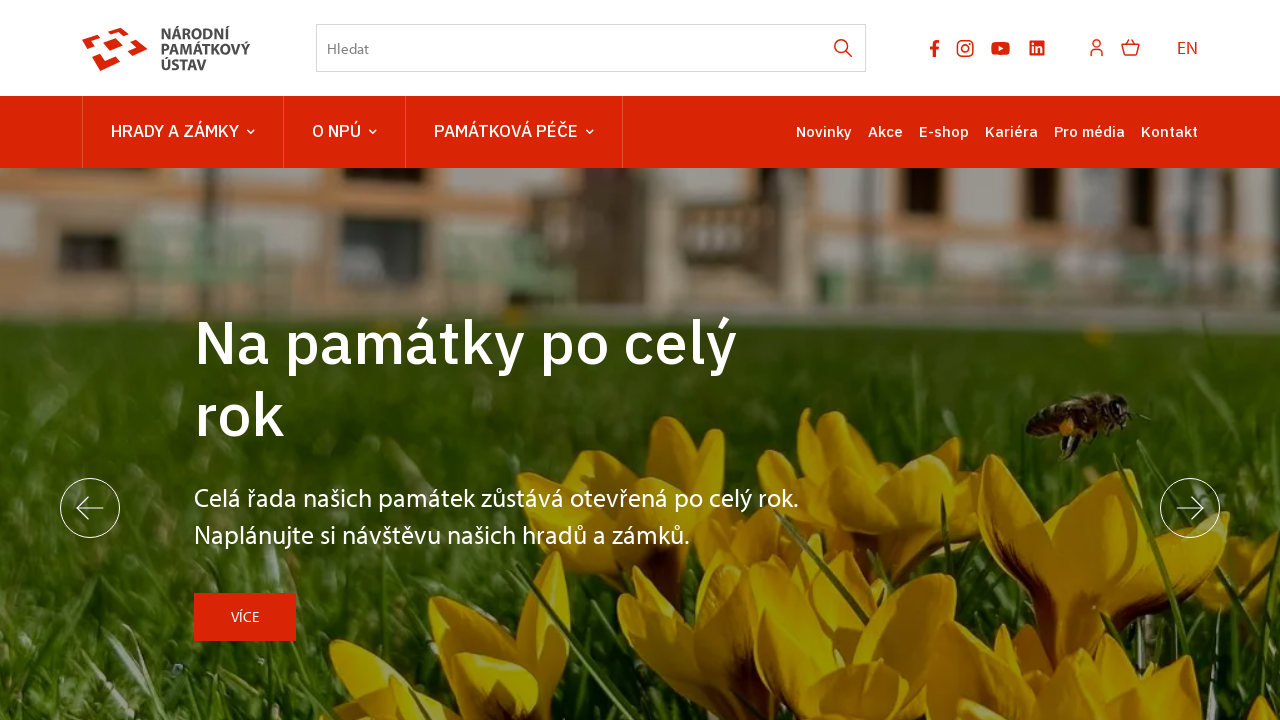

New LinkedIn page object obtained
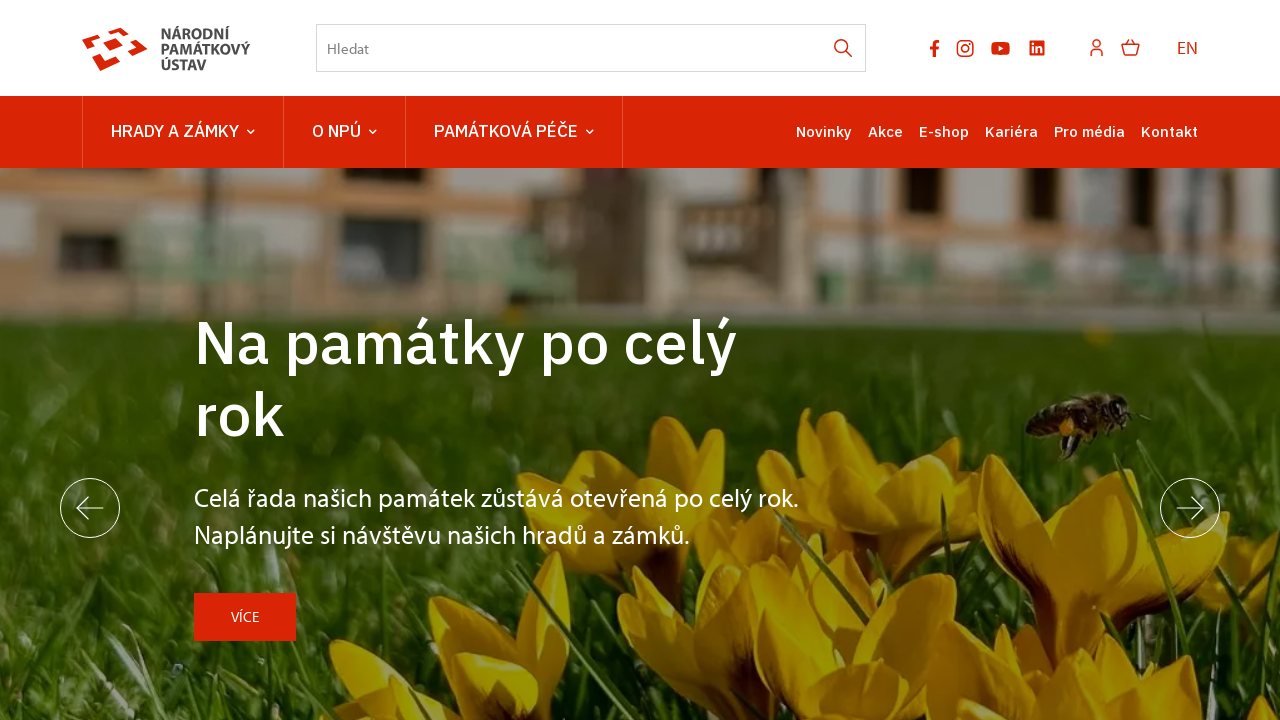

LinkedIn page fully loaded
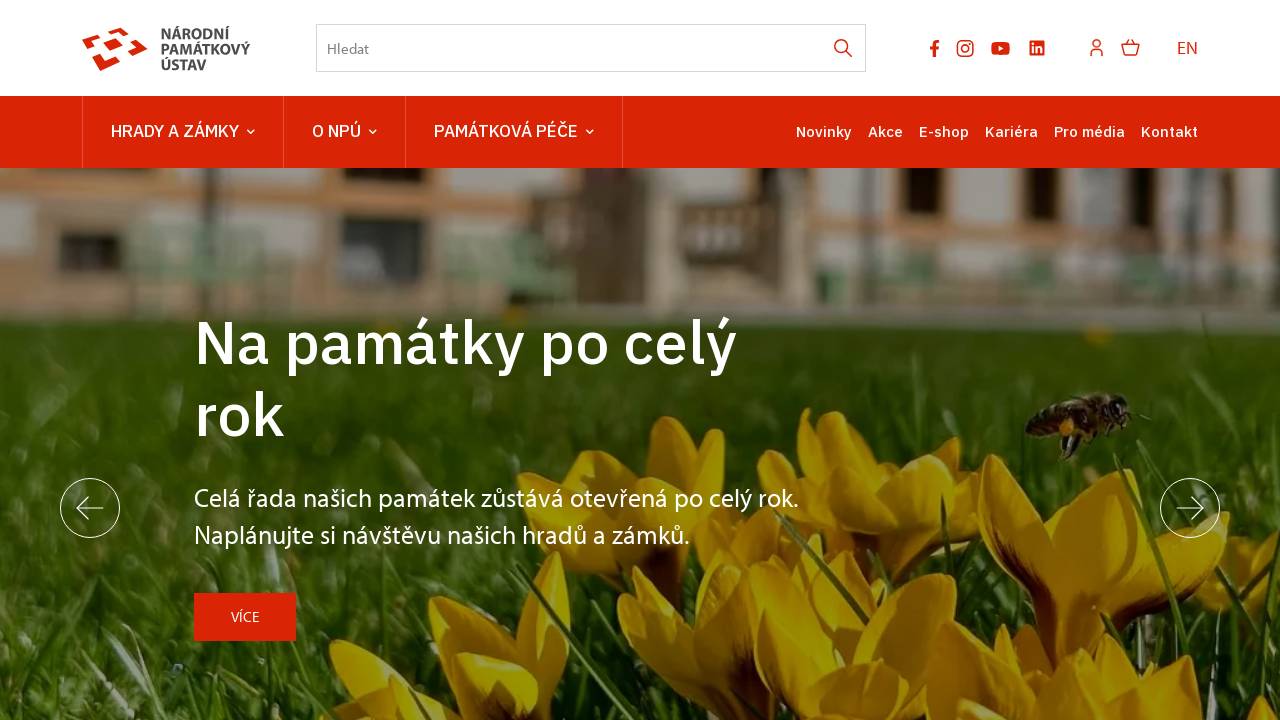

Closed the LinkedIn page
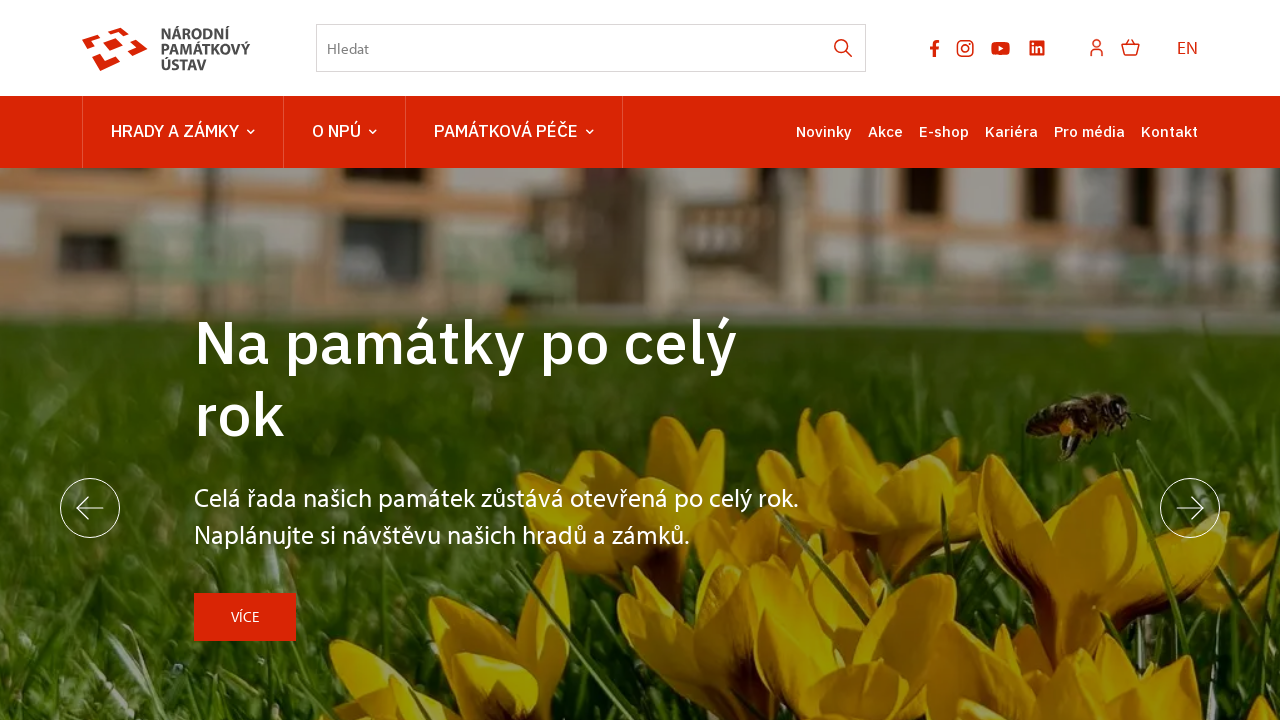

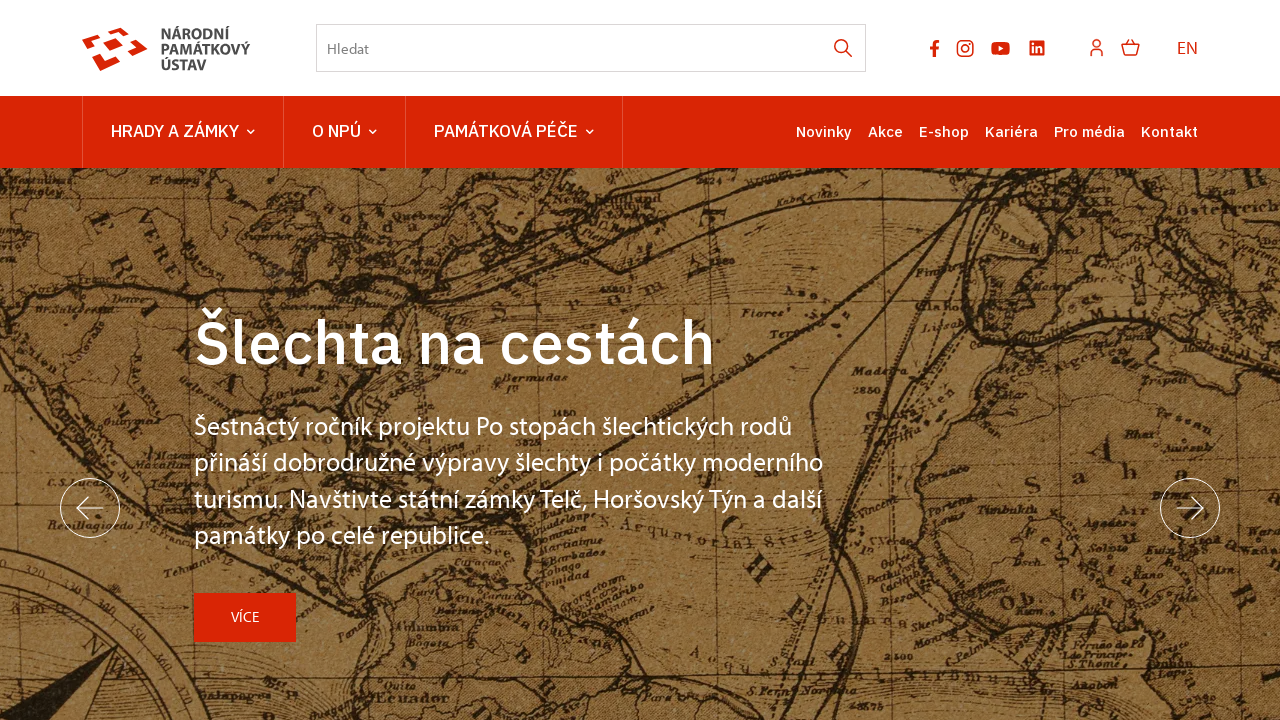